Tests frame handling by entering text in the main page, switching to an iframe to select an option from dropdown, then switching back to main page to enter more text

Starting URL: https://www.hyrtutorials.com/p/frames-practice.html

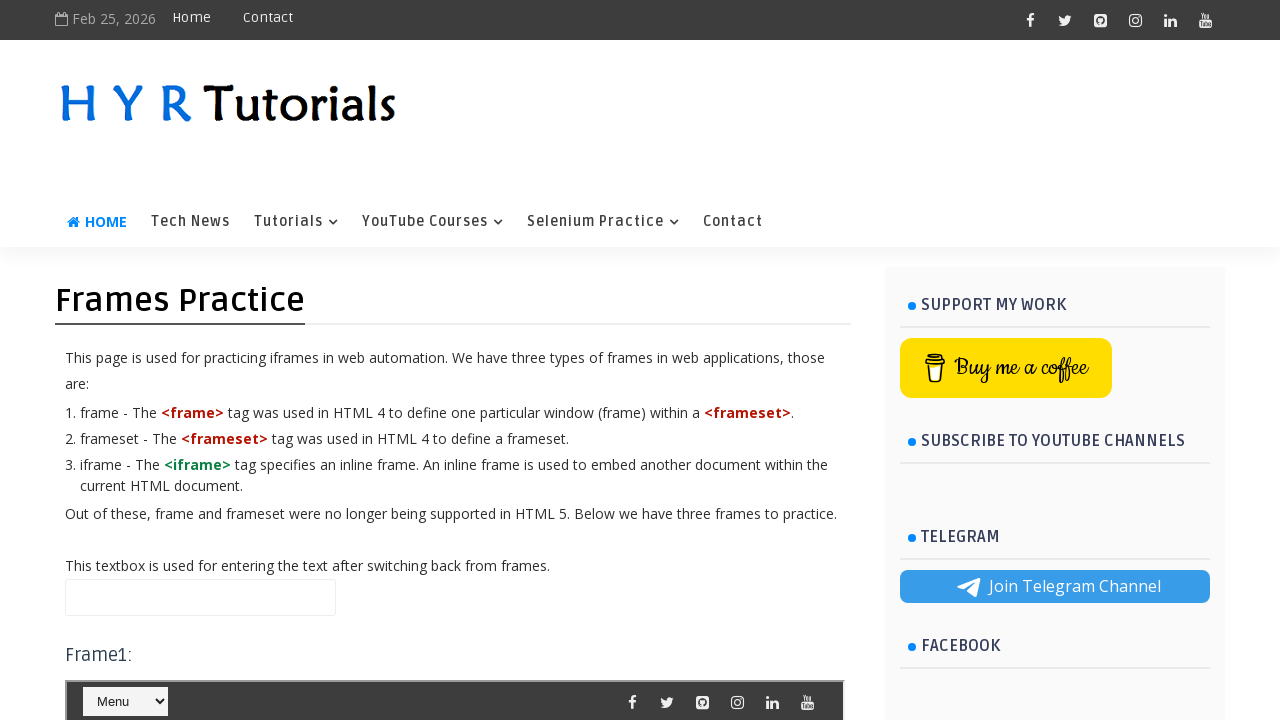

Entered 'Hello' in the name field on main page on //input[@id='name']
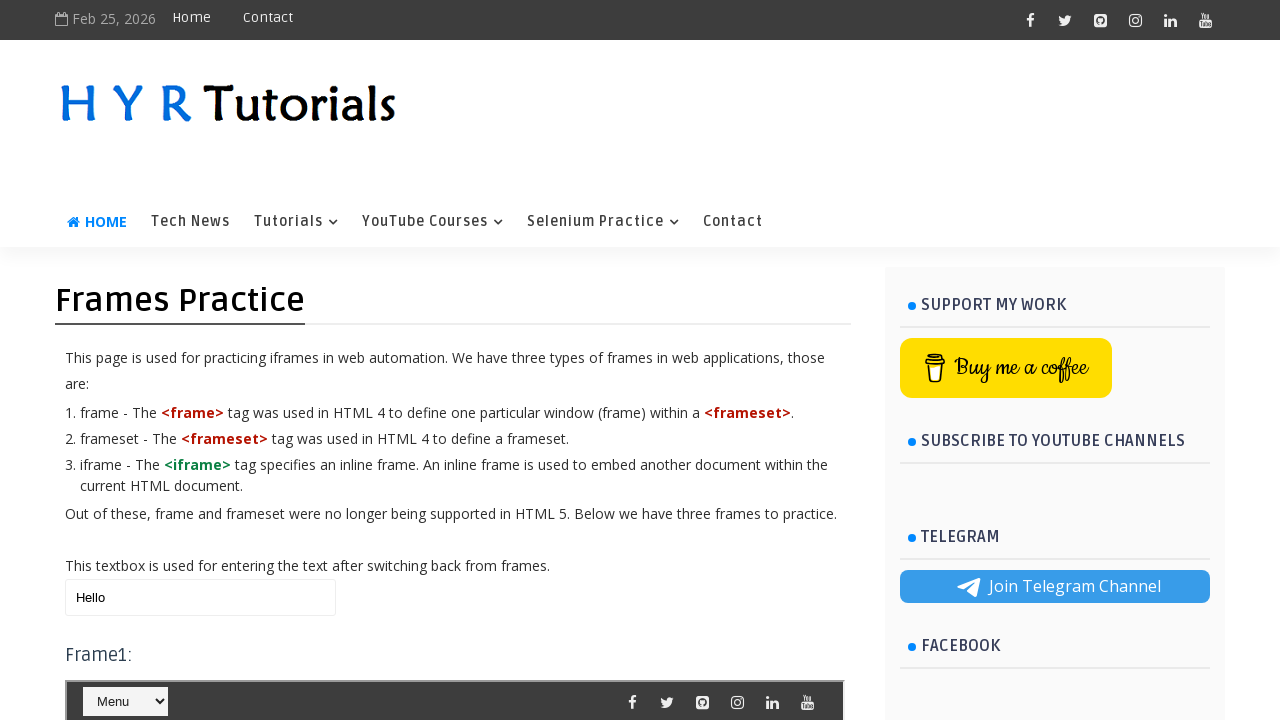

Located iframe with id 'frm1'
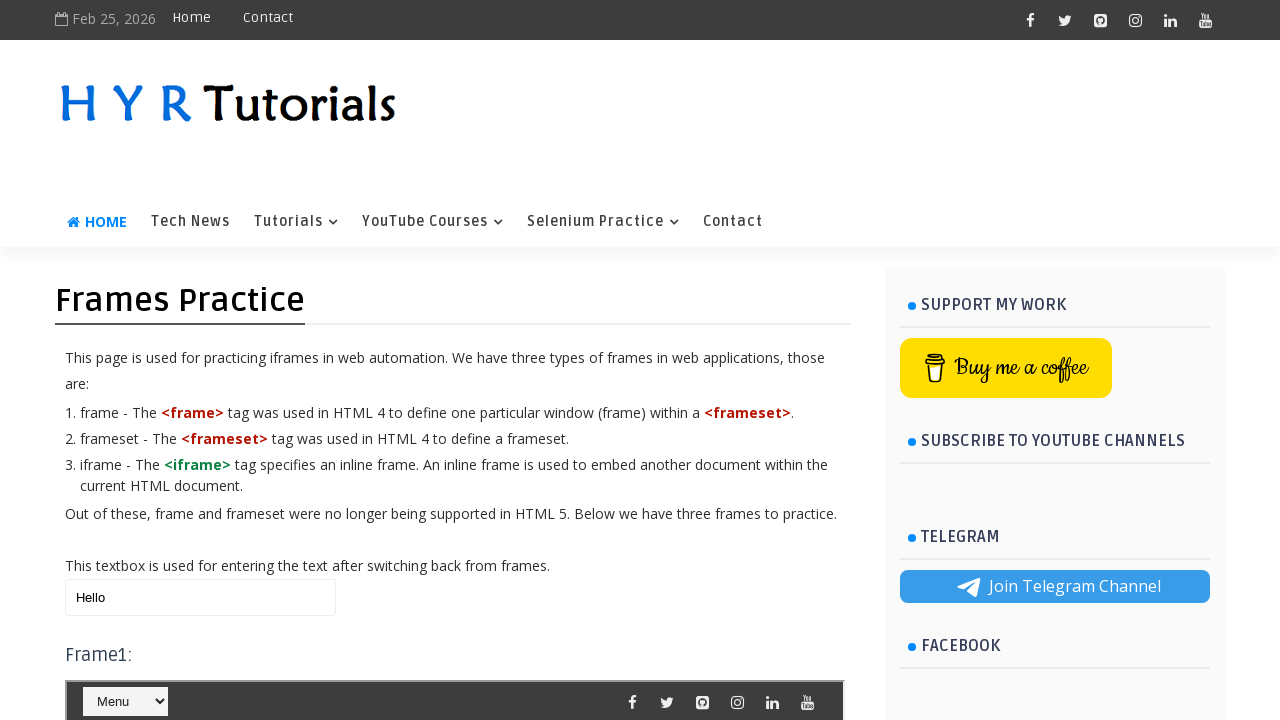

Selected 'Java' from dropdown in iframe on #frm1 >> internal:control=enter-frame >> xpath=//select[@id='course']
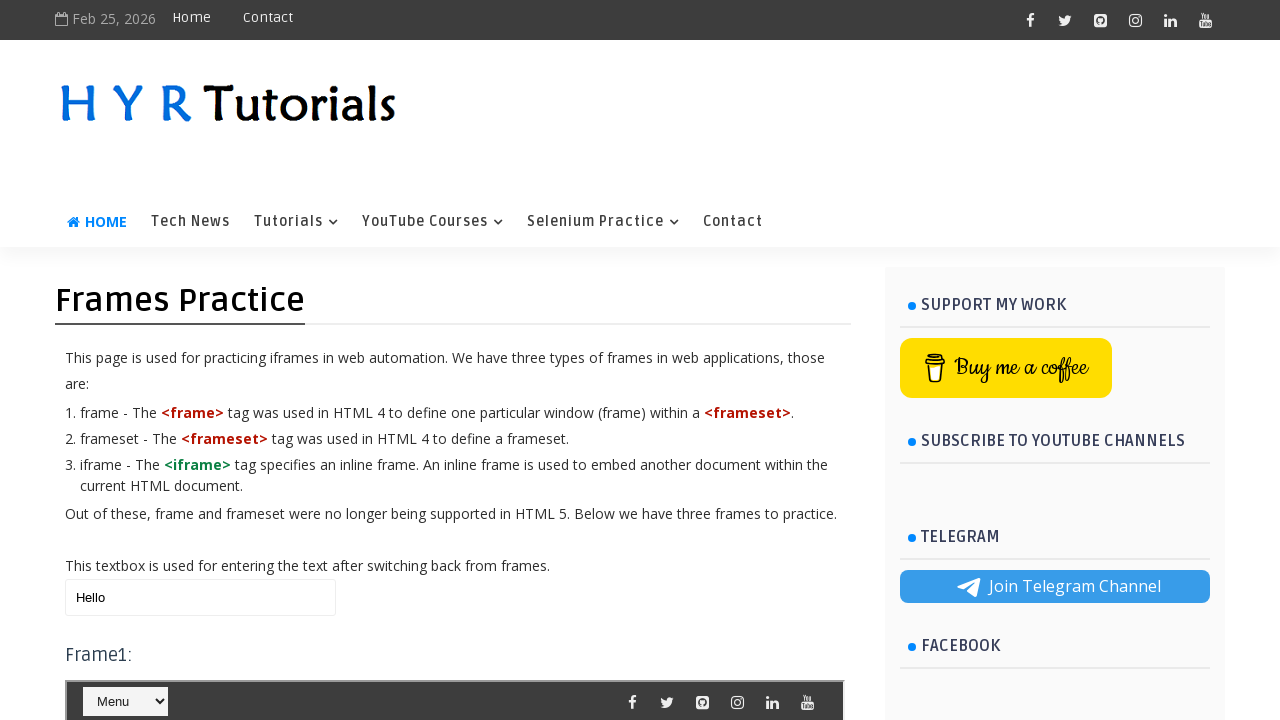

Entered 'Hello World' in the name field on main page on //input[@id='name']
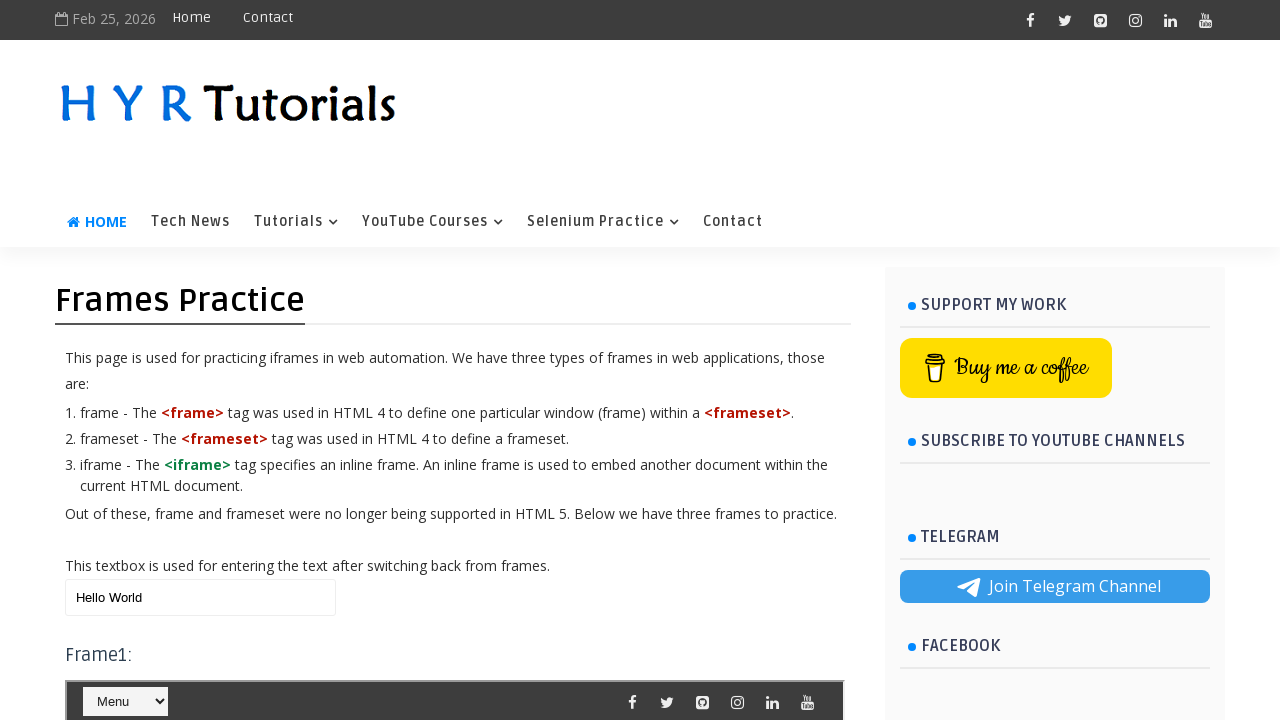

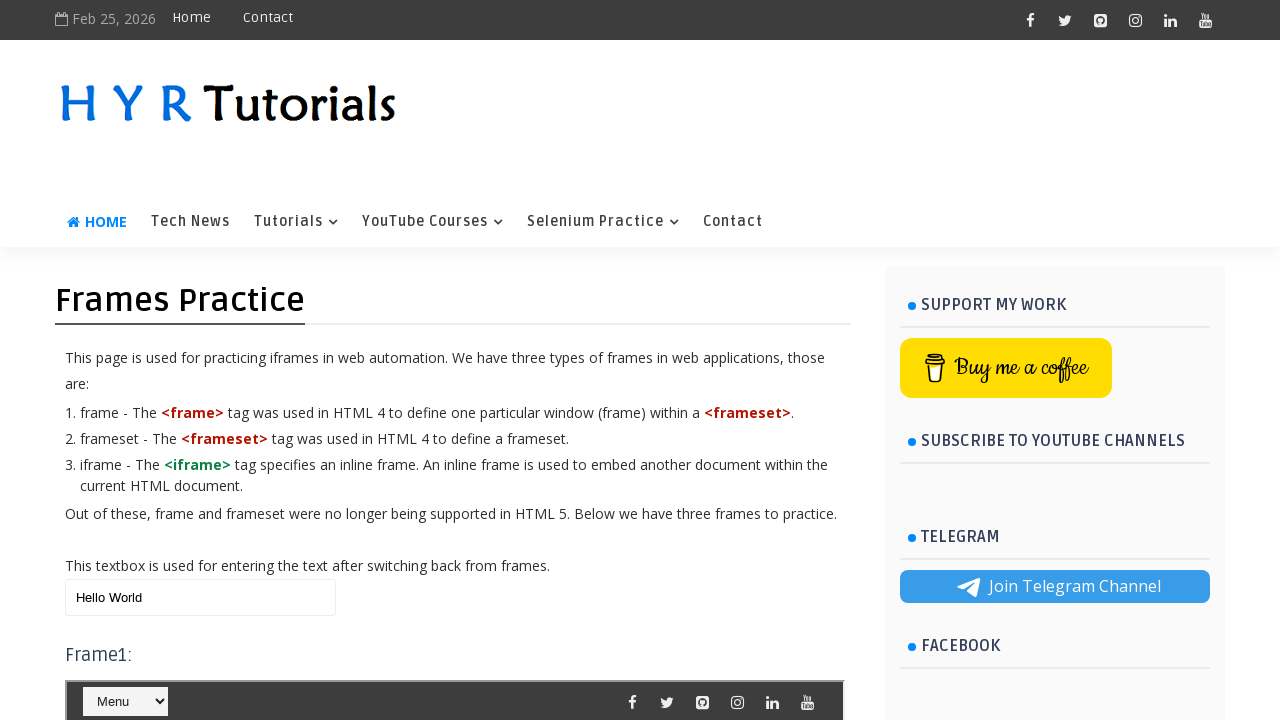